Tests input field interactions by clicking on a number input and typing digits one by one with pauses between keystrokes

Starting URL: https://the-internet.herokuapp.com/inputs

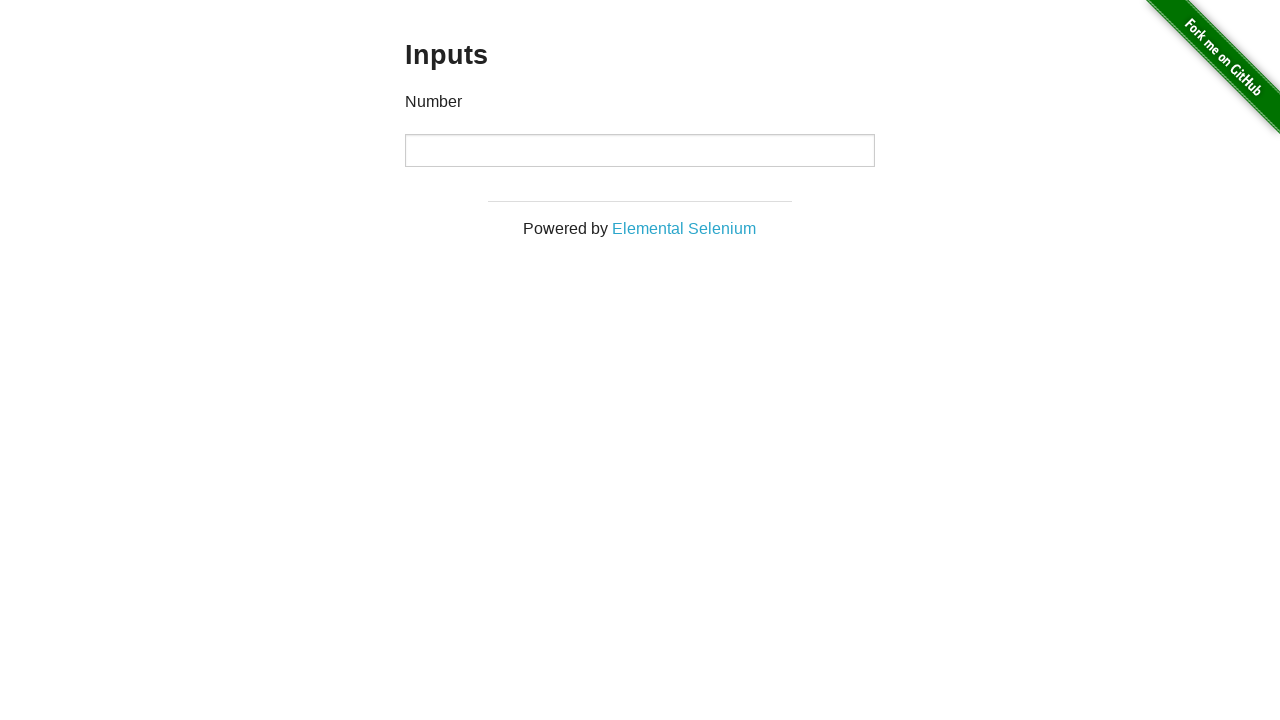

Clicked on the number input field at (640, 150) on input[type='number']
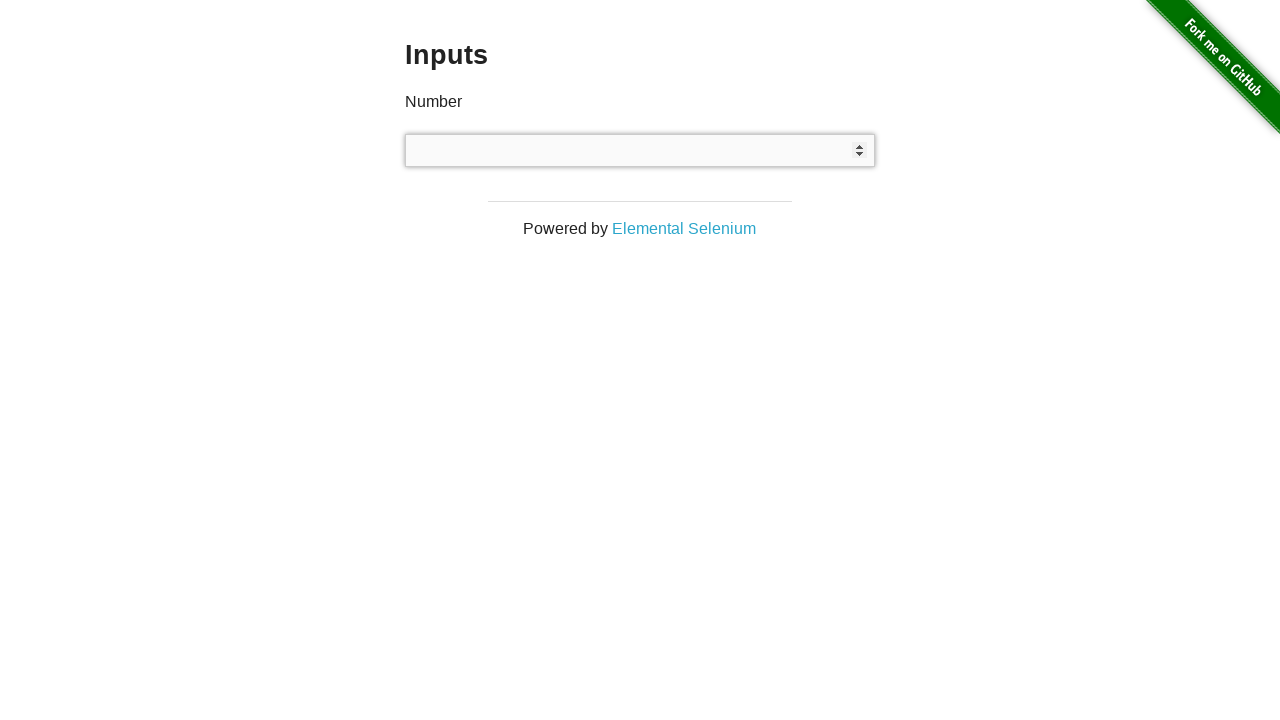

Pressed key '1'
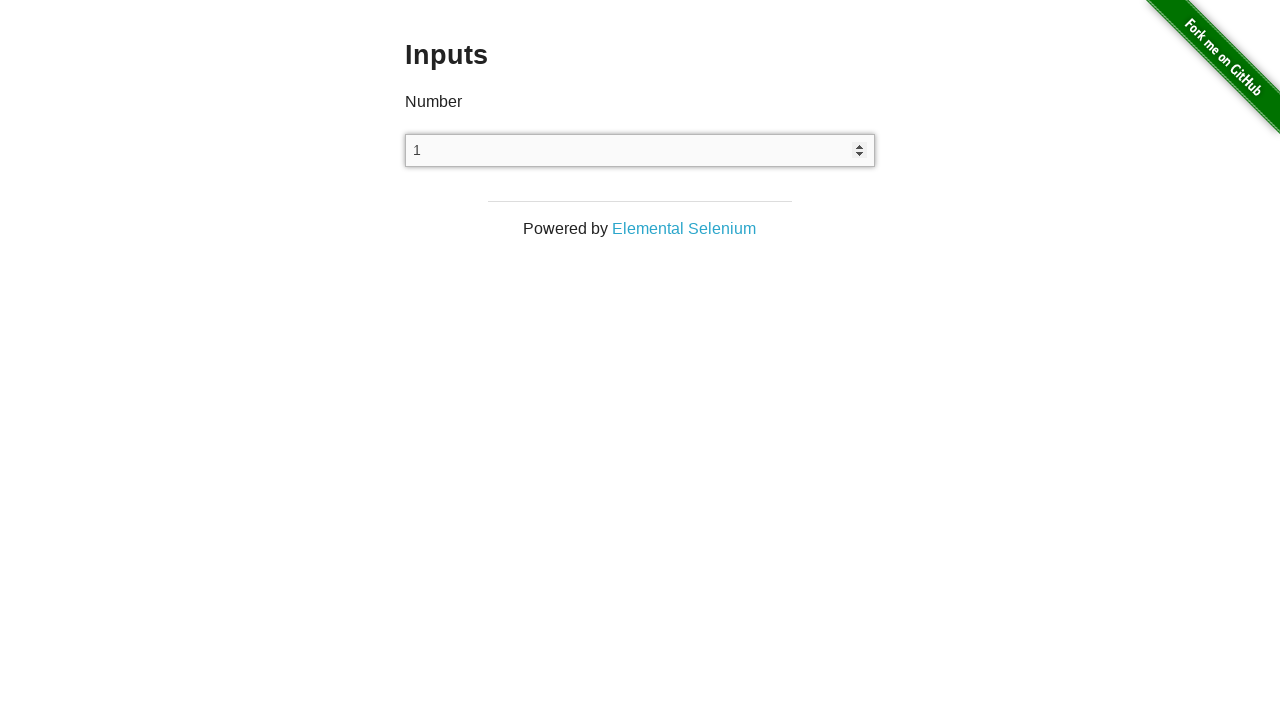

Waited 500ms after typing '1'
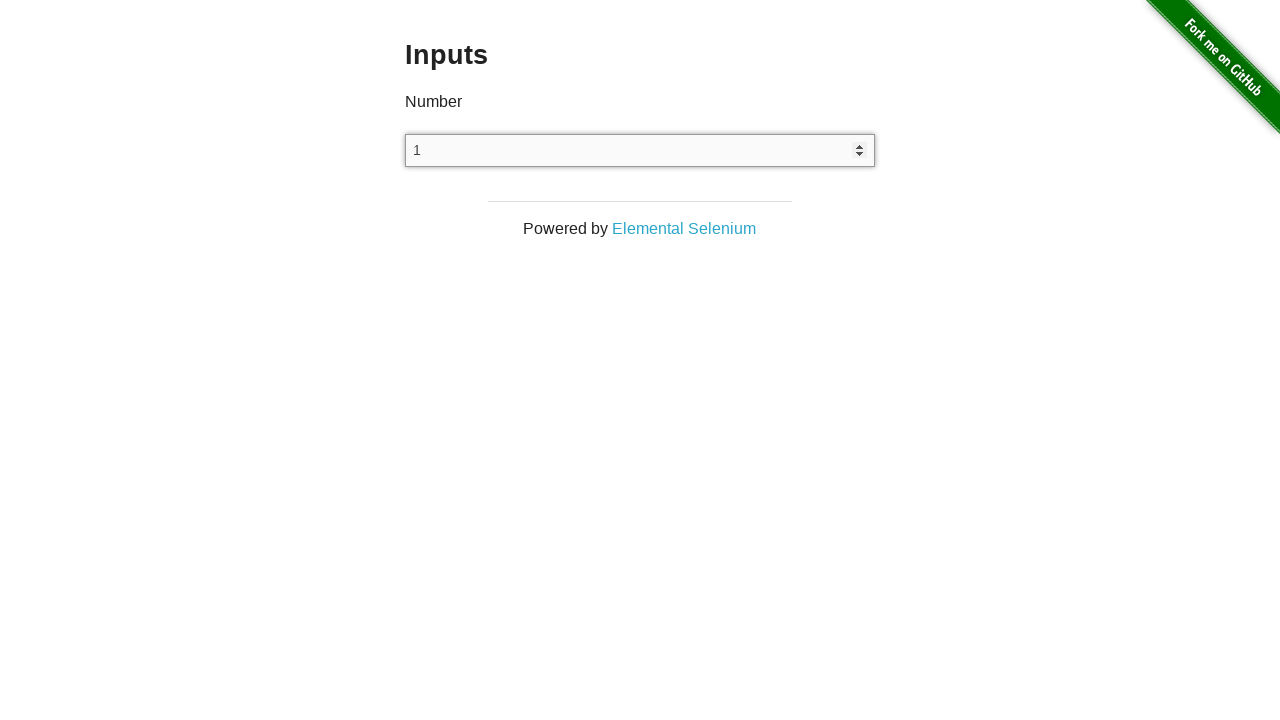

Pressed key '2'
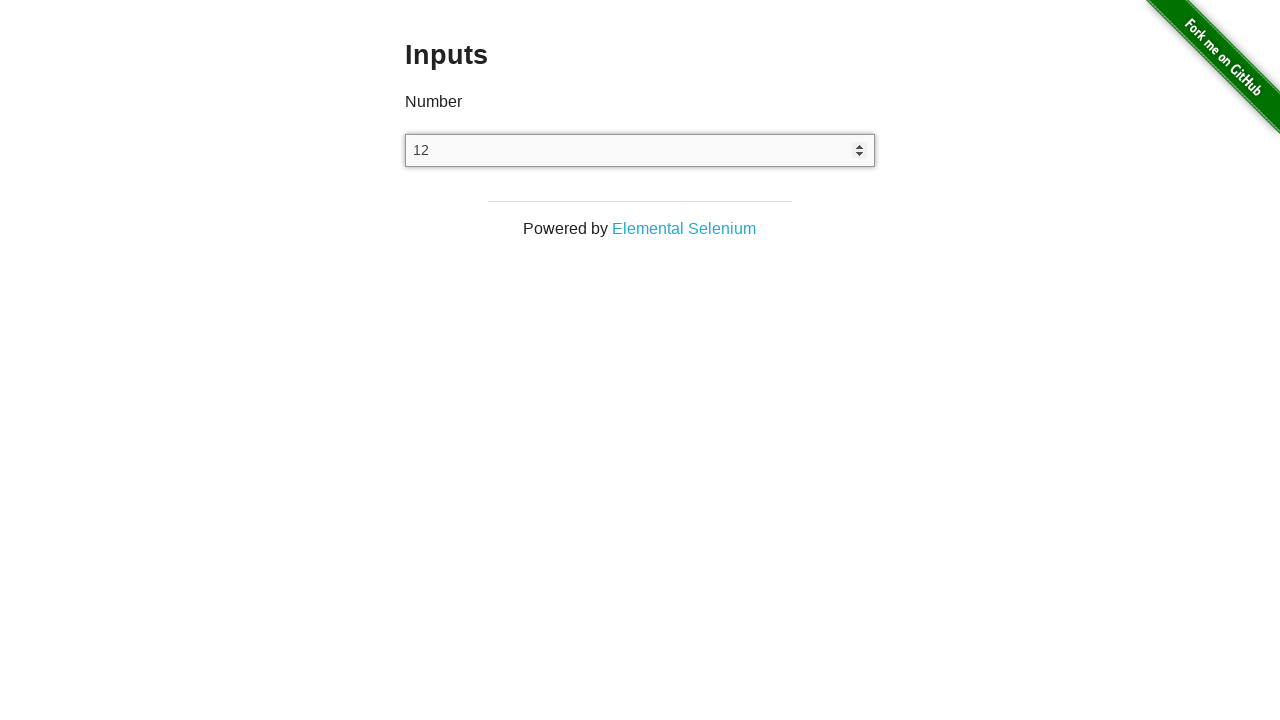

Waited 500ms after typing '2'
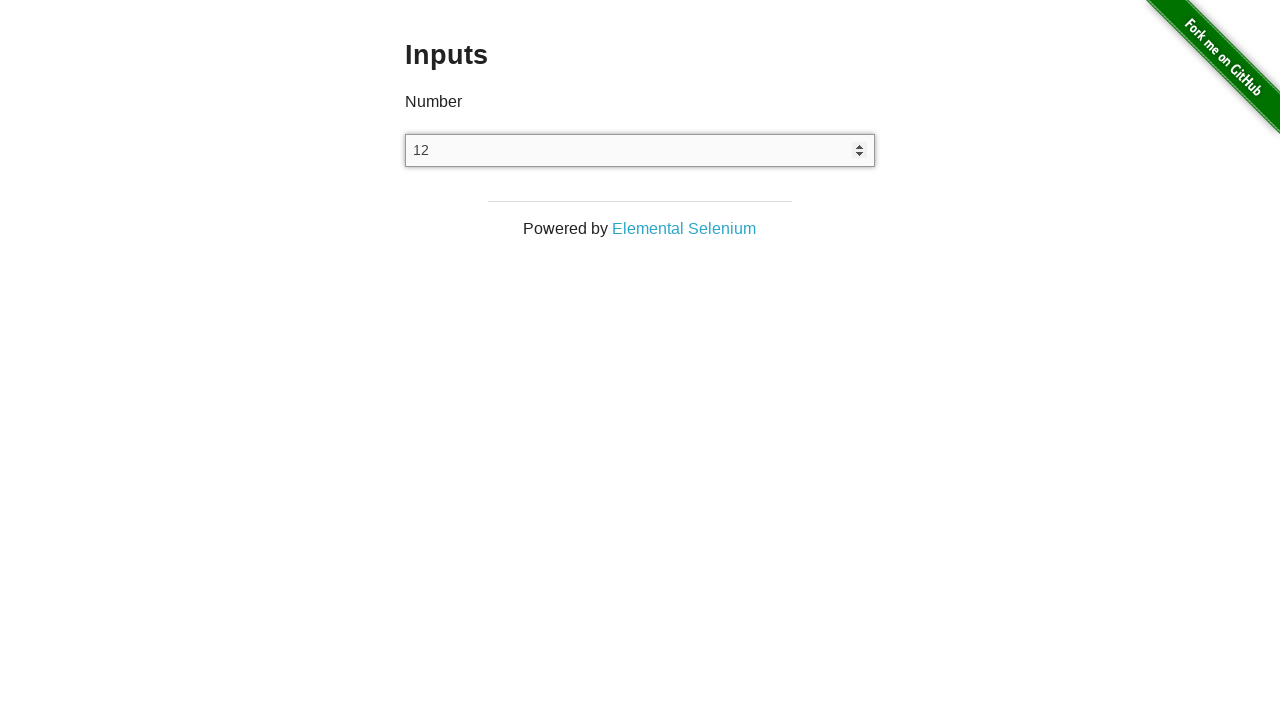

Pressed key '3'
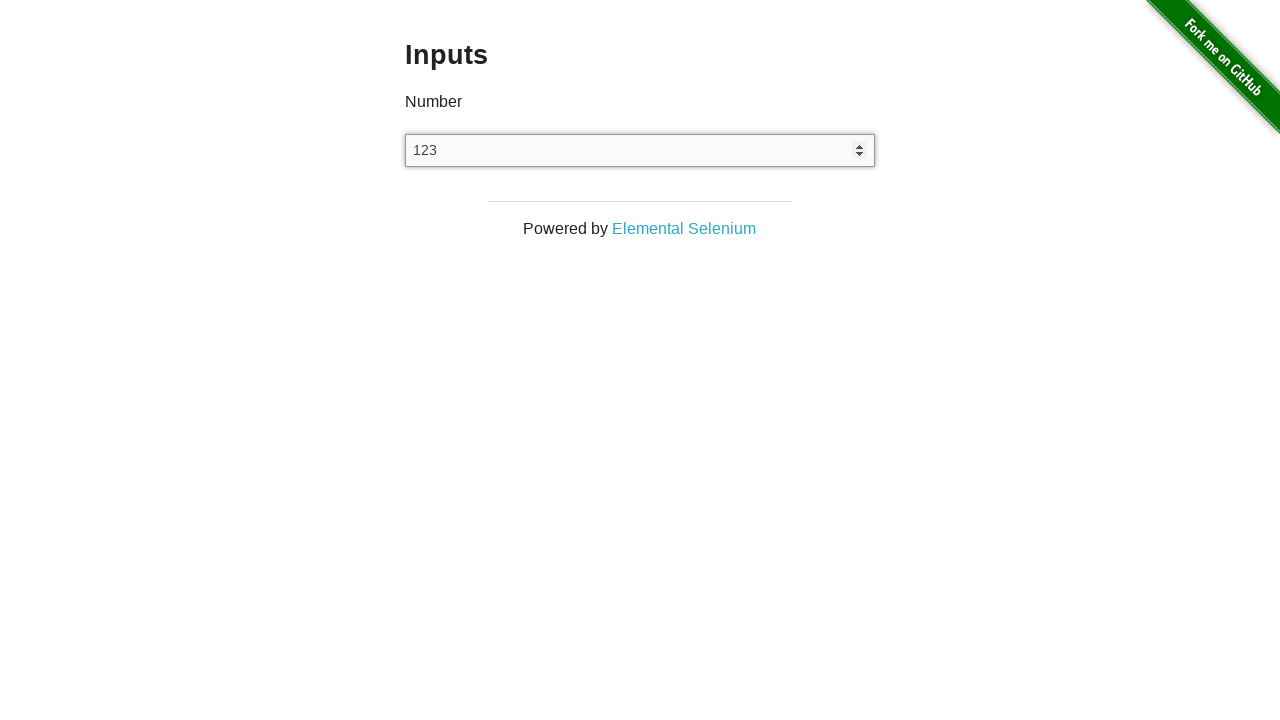

Waited 500ms after typing '3'
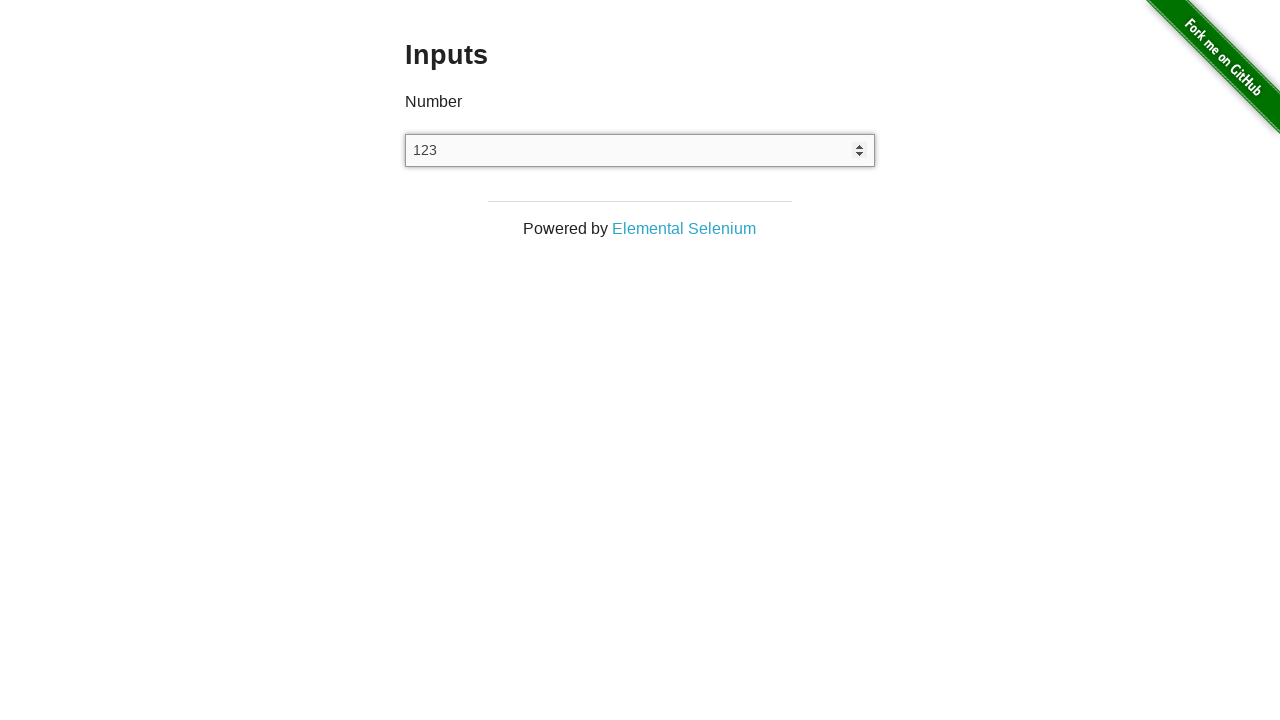

Pressed key '4'
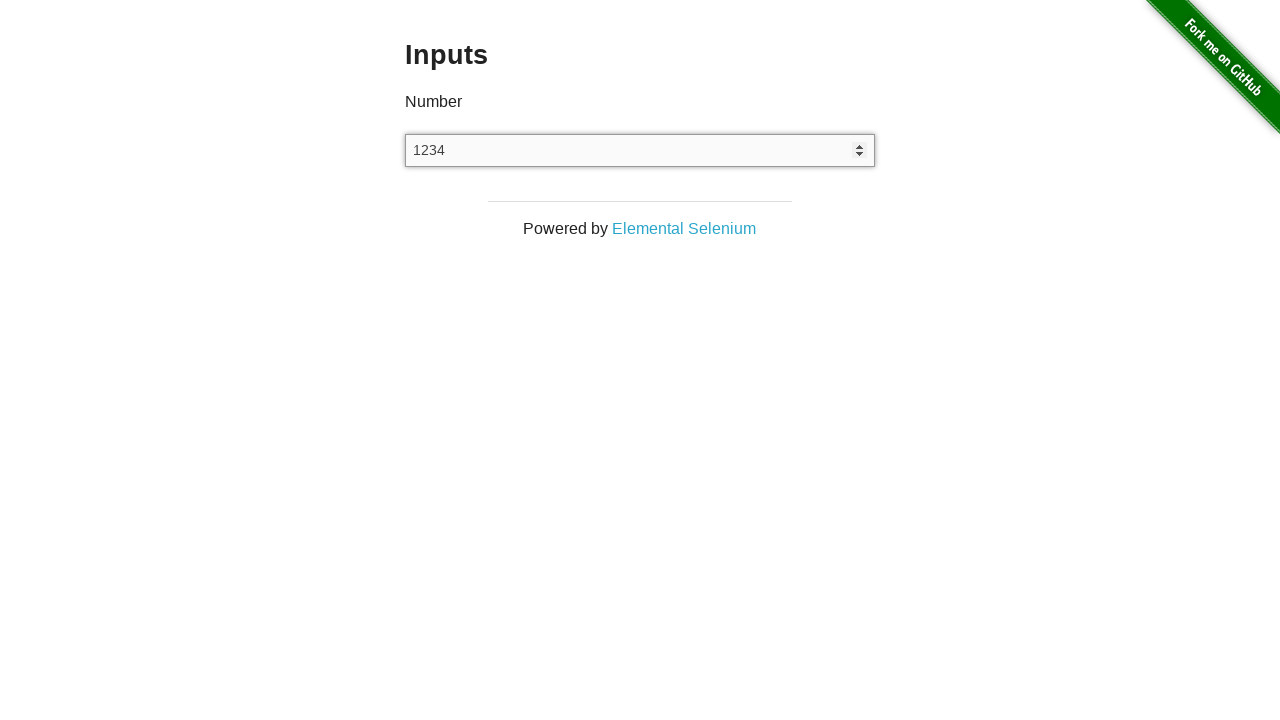

Waited 500ms after typing '4'
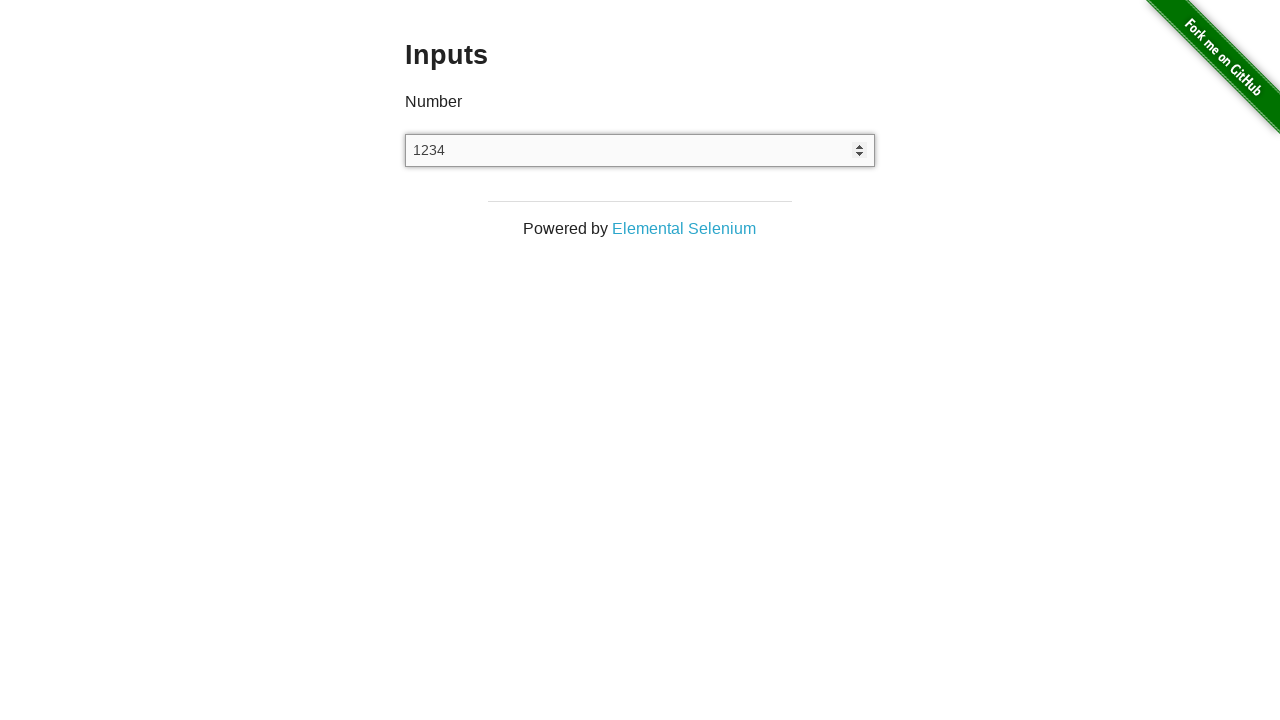

Pressed key '5'
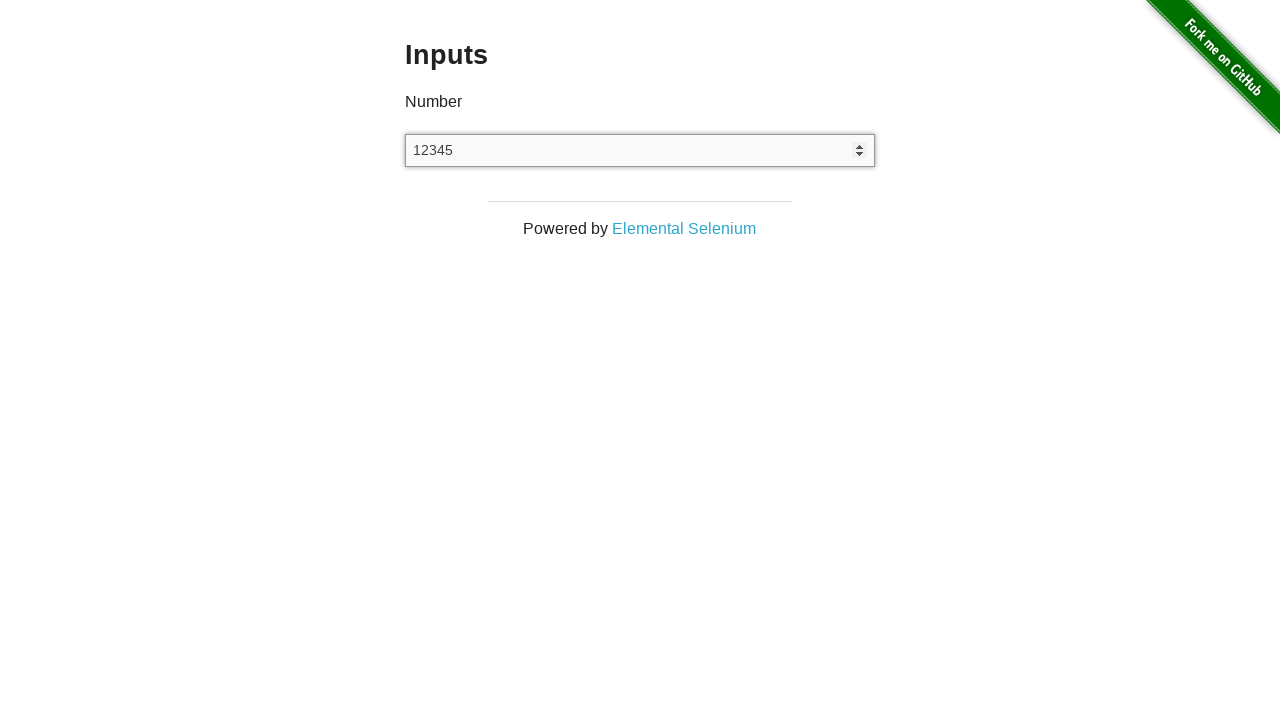

Waited 500ms after typing '5'
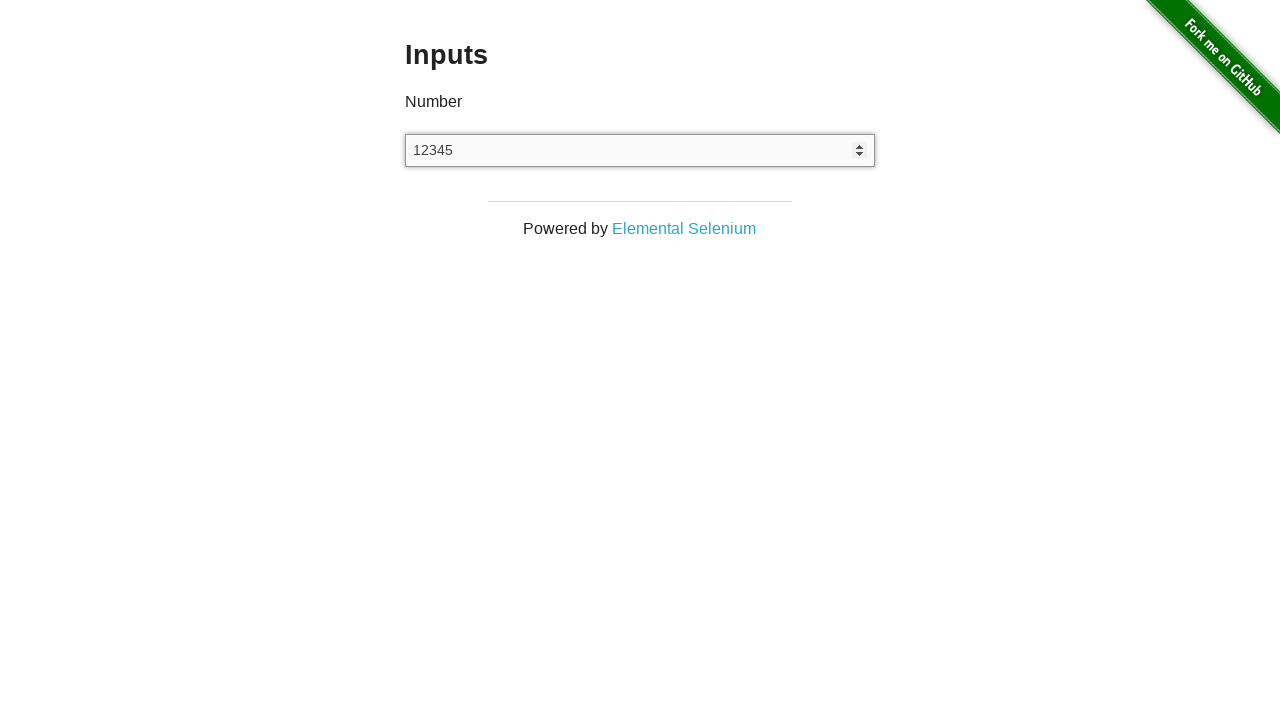

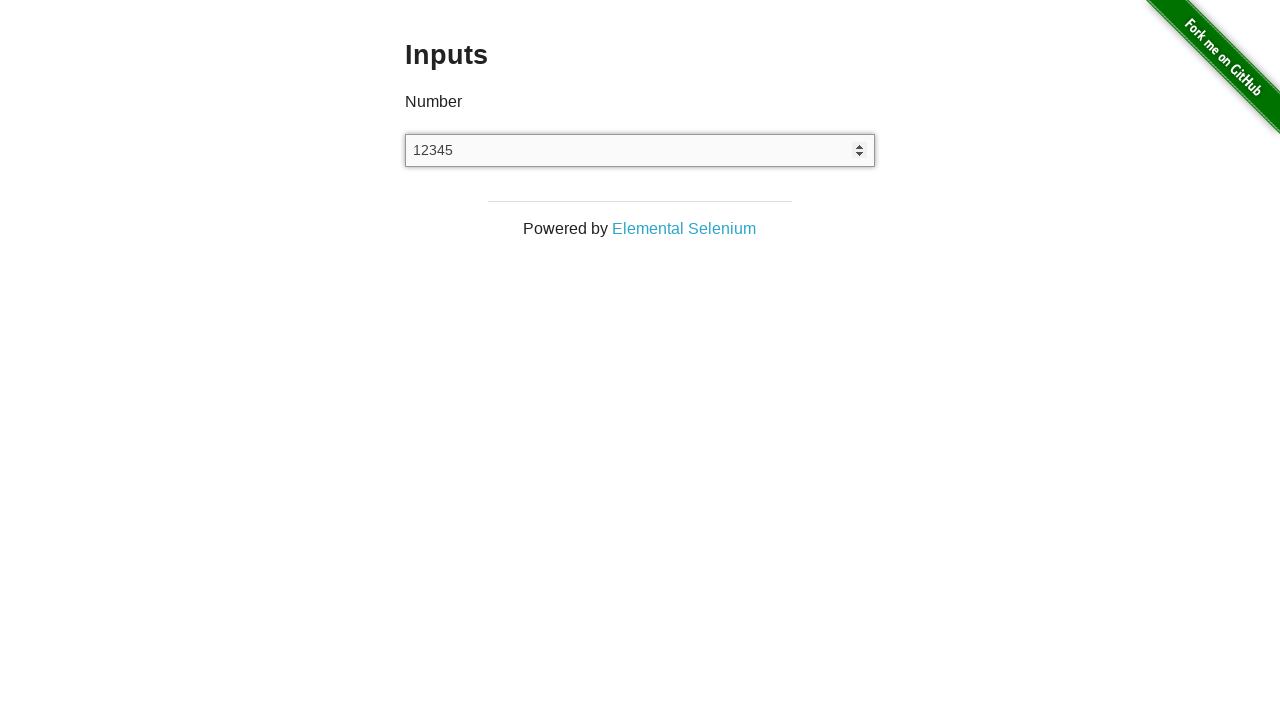